Tests checkbox functionality by verifying initial state and toggling a checkbox

Starting URL: https://the-internet.herokuapp.com/checkboxes

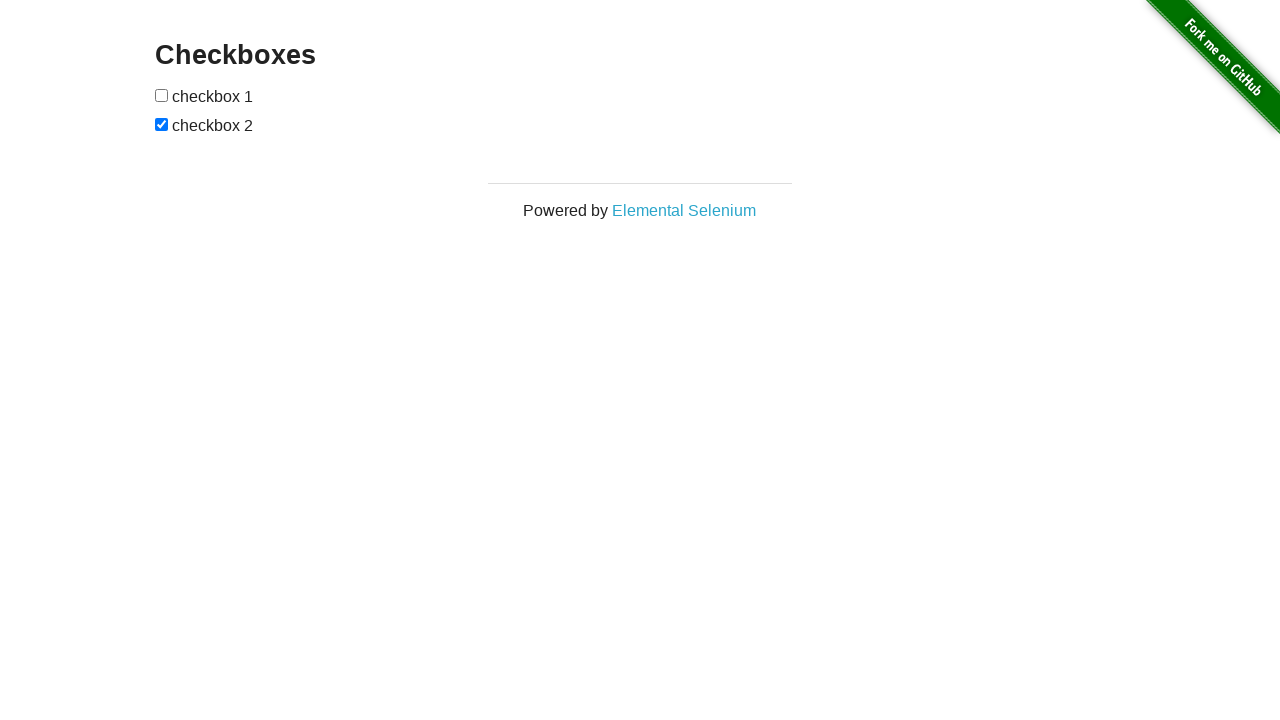

Located first checkbox element
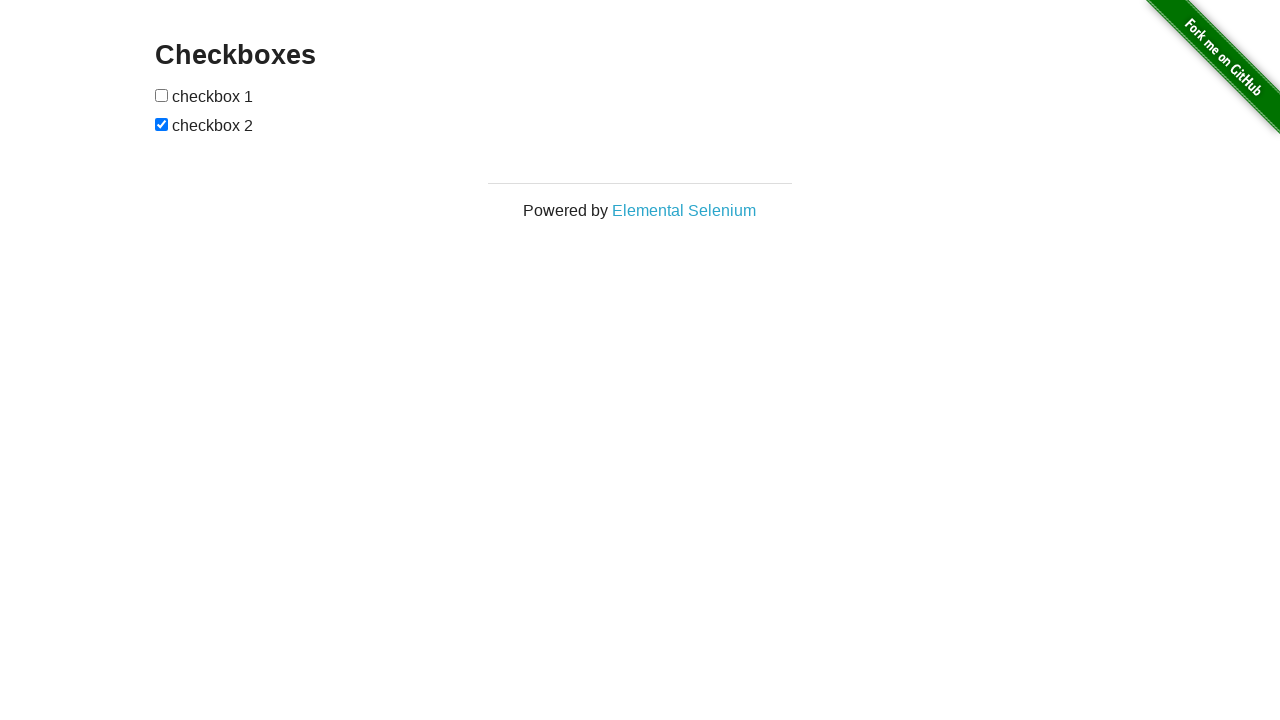

Verified initial checkbox state: False
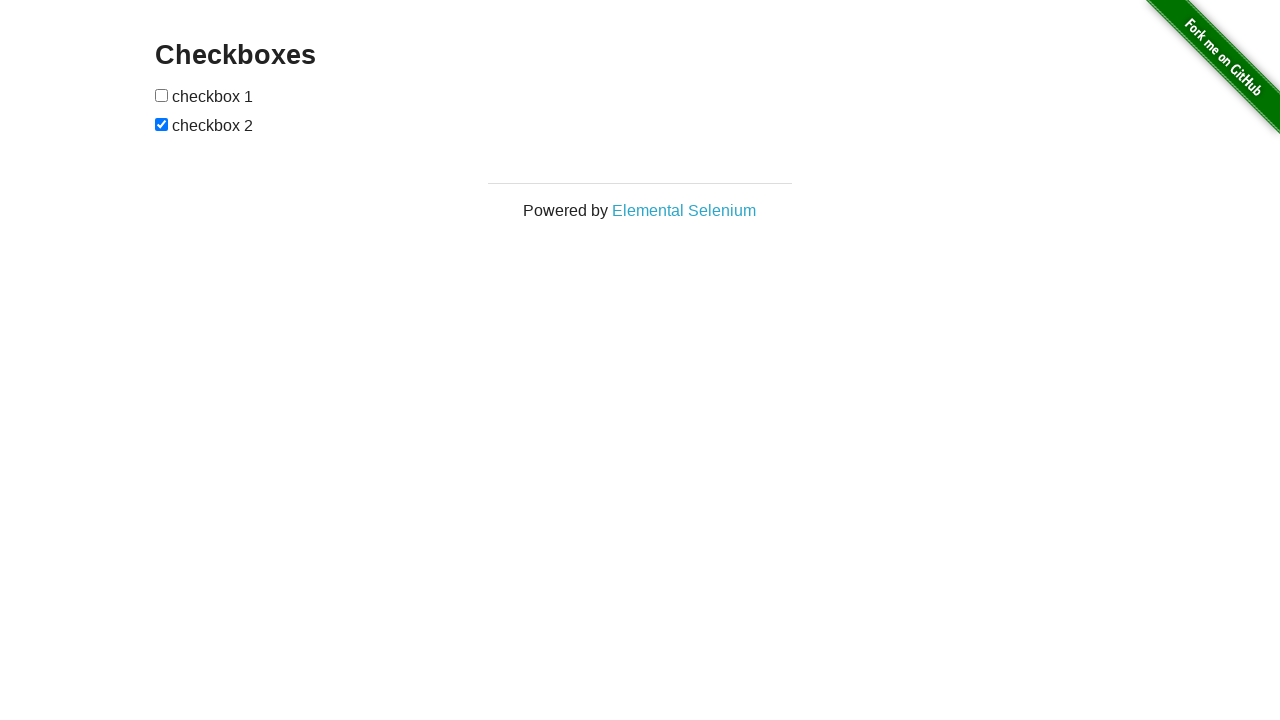

Clicked checkbox to toggle its state at (162, 95) on xpath=(//input[@type='checkbox'])[1]
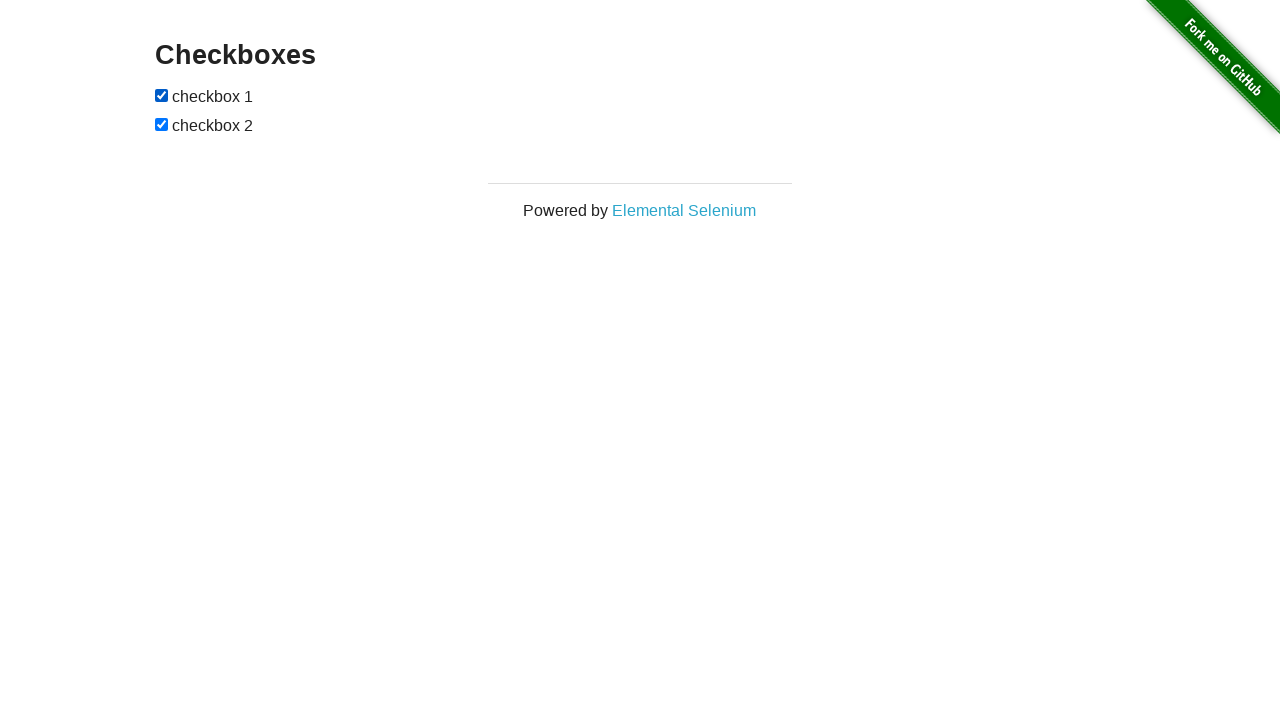

Verified checkbox state changed from False to True
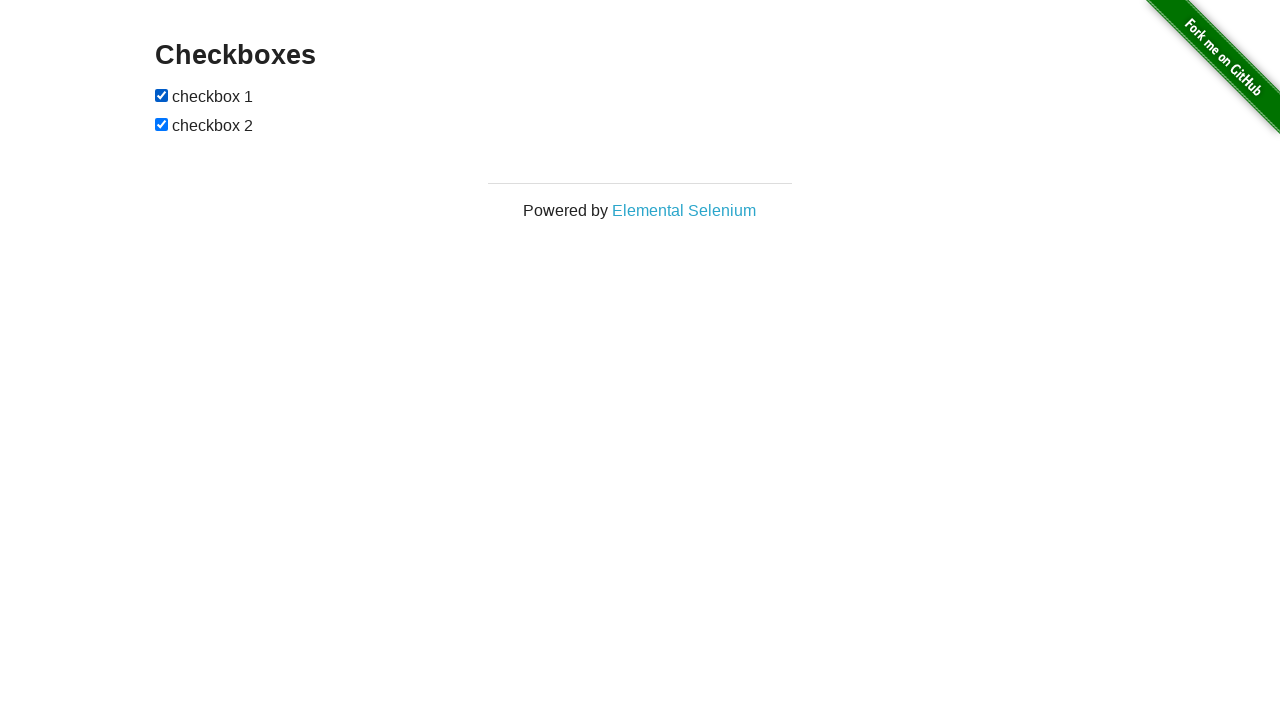

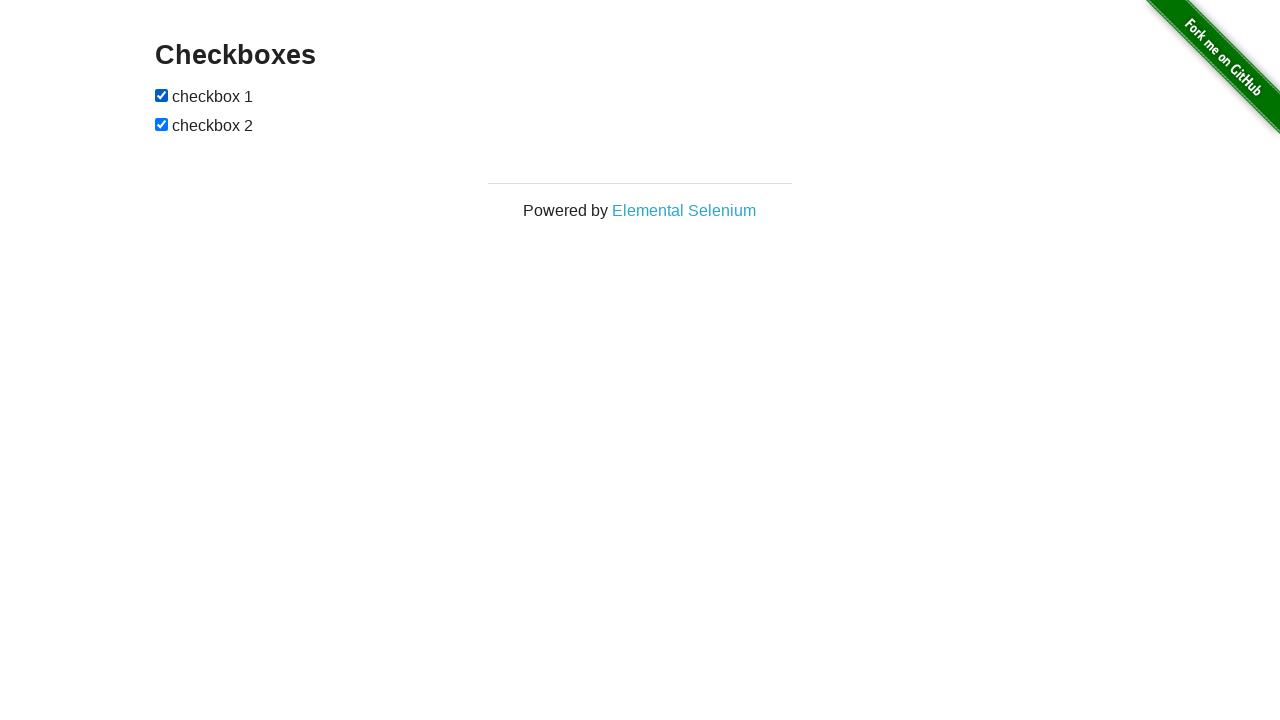